Tests checkbox functionality on an HTML forms tutorial page by finding all checkboxes within a specific section and clicking each one that is not already selected.

Starting URL: http://echoecho.com/htmlforms09.htm

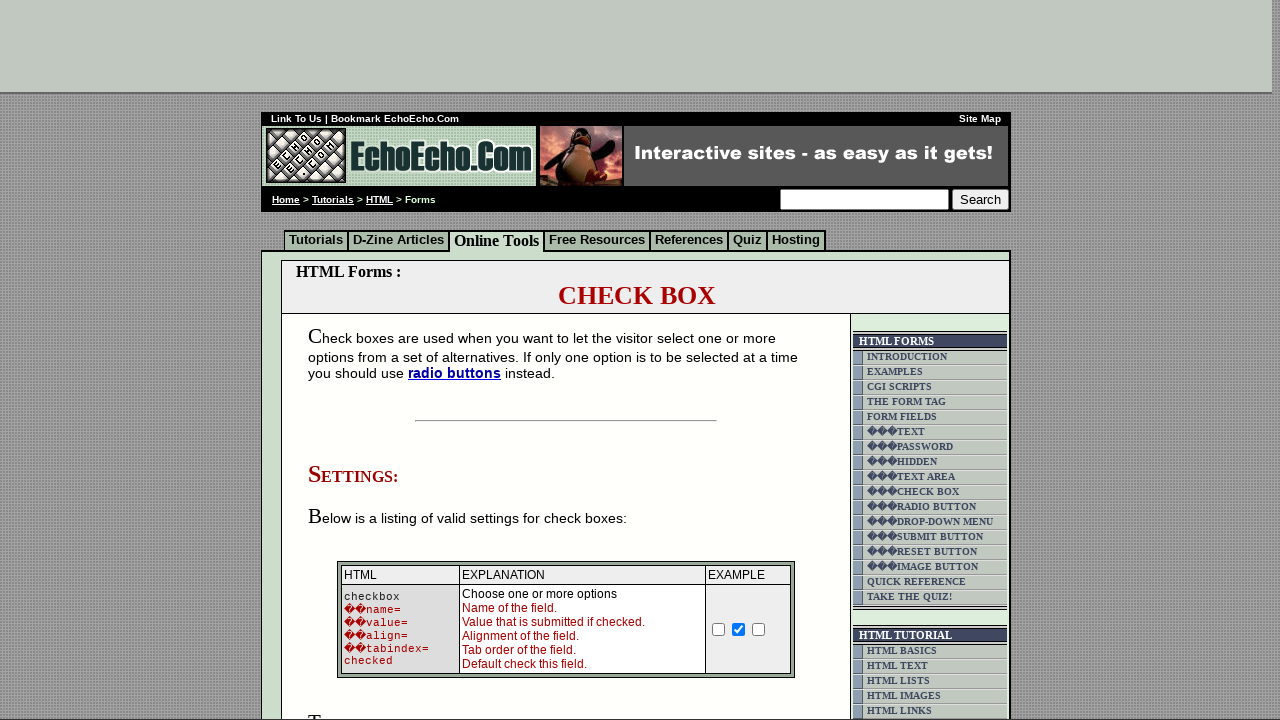

Waited for checkbox container to load
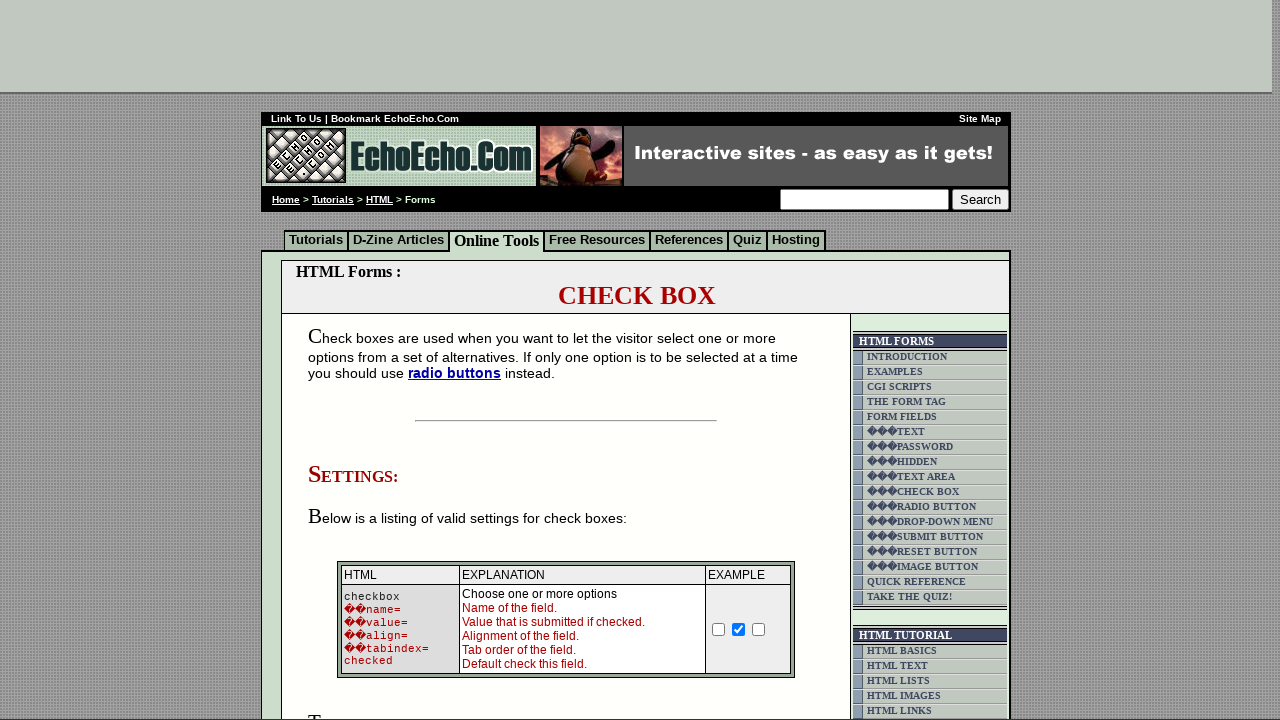

Located the checkbox container block
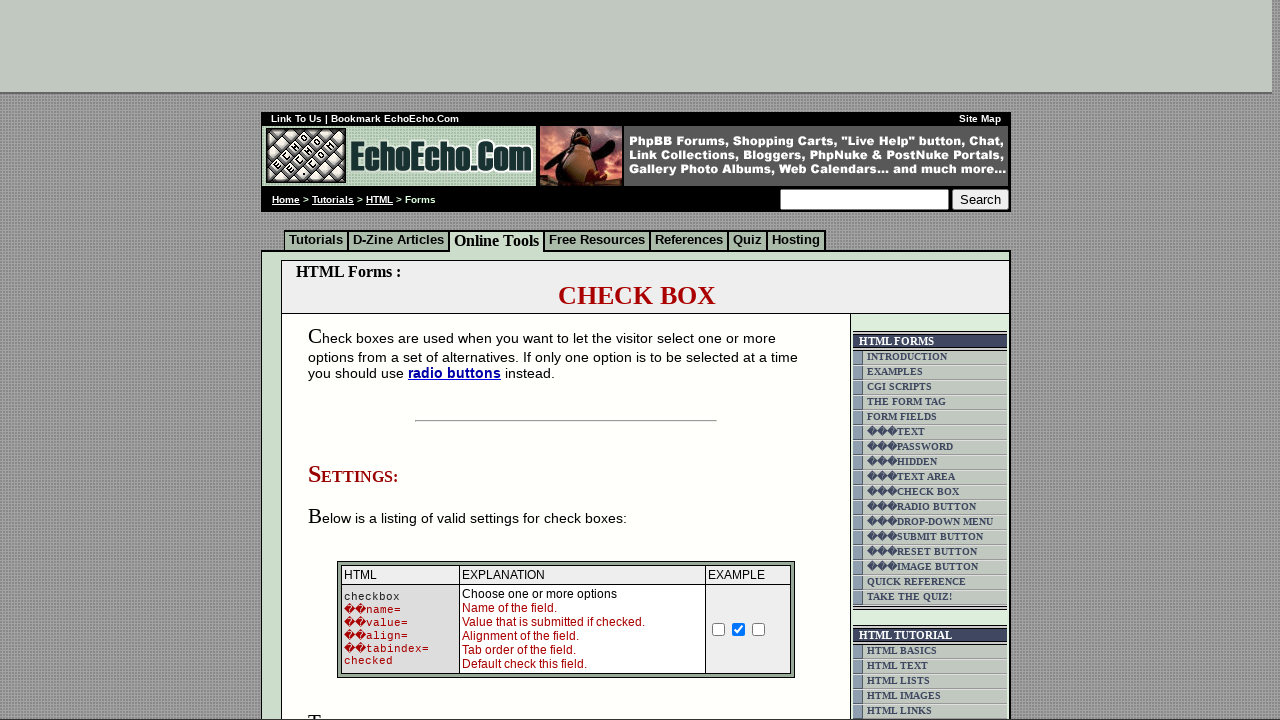

Retrieved all checkboxes from the container
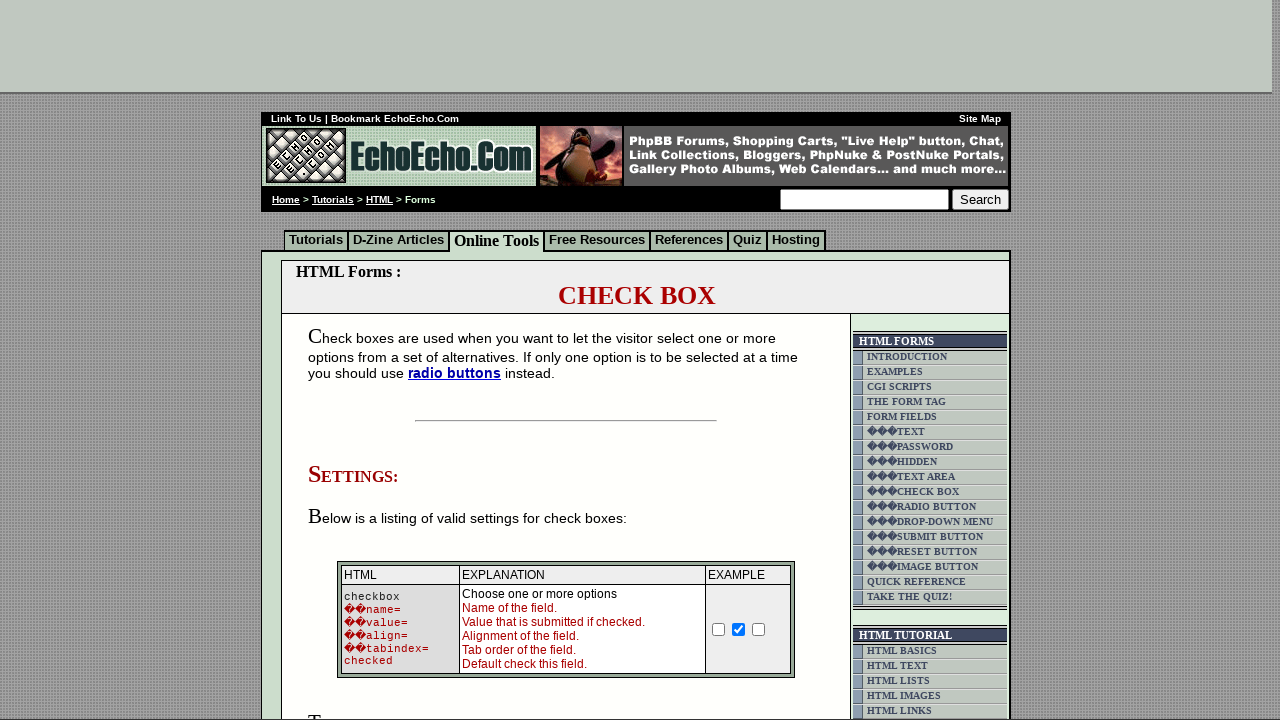

Clicked unchecked checkbox to select it at (354, 360) on xpath=(//td[@class='table5'])[2] >> input >> nth=0
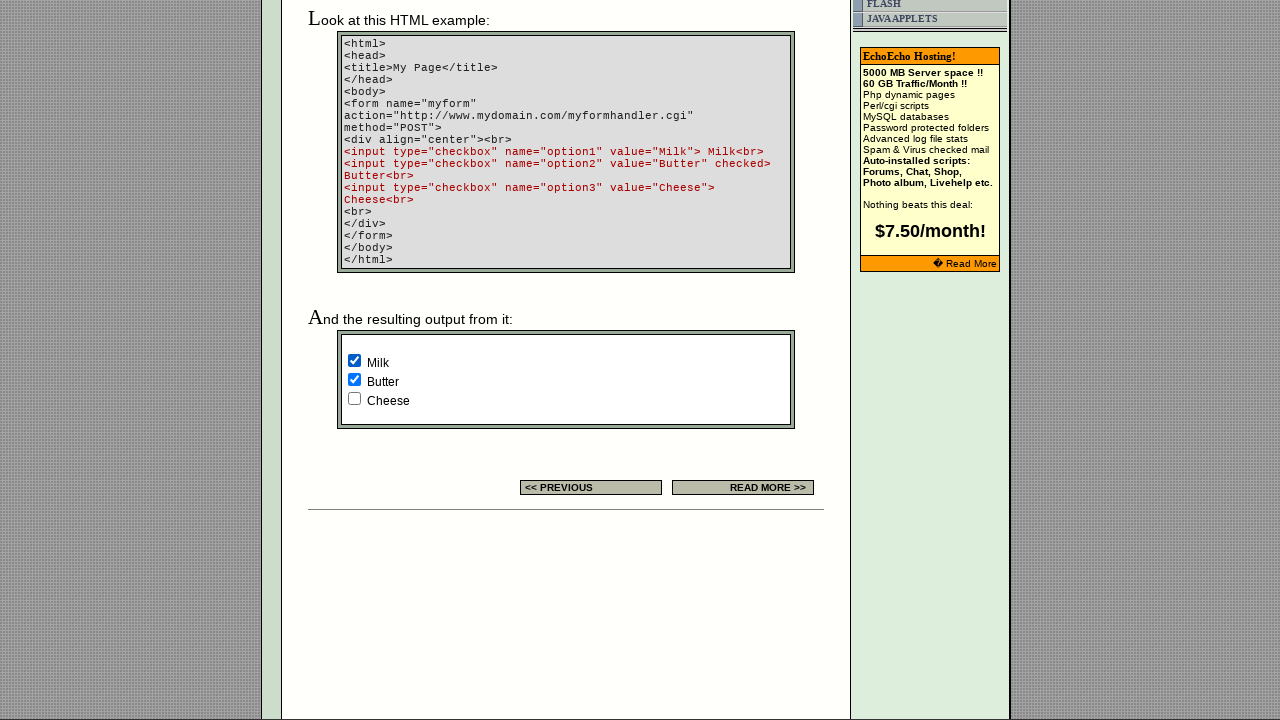

Clicked unchecked checkbox to select it at (354, 398) on xpath=(//td[@class='table5'])[2] >> input >> nth=2
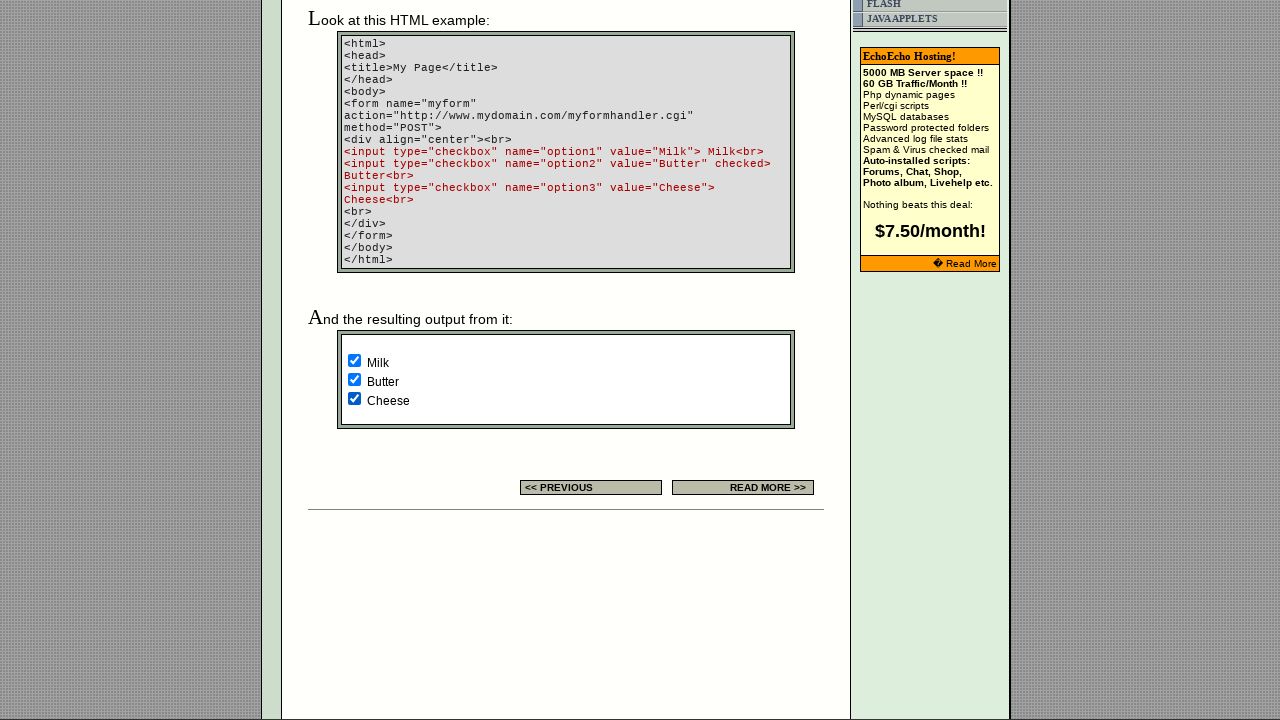

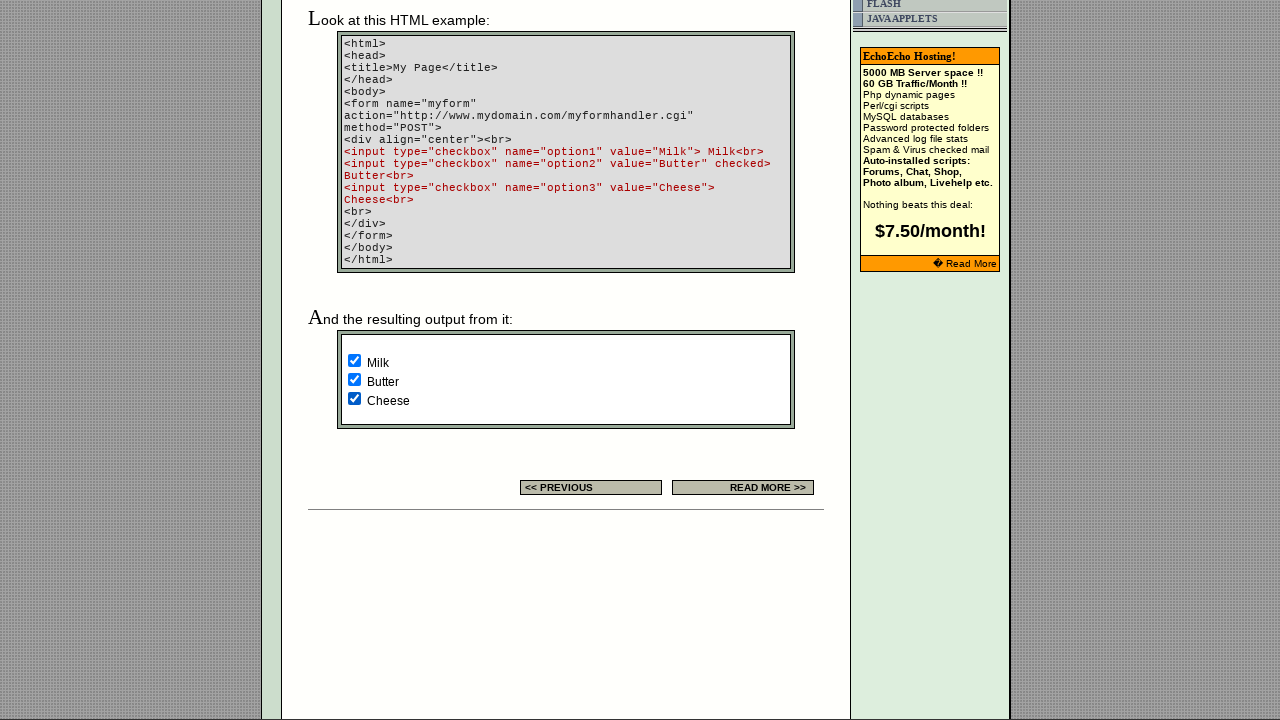